Search for a non-existent book title and verify no results are displayed

Starting URL: https://demoqa.com/books

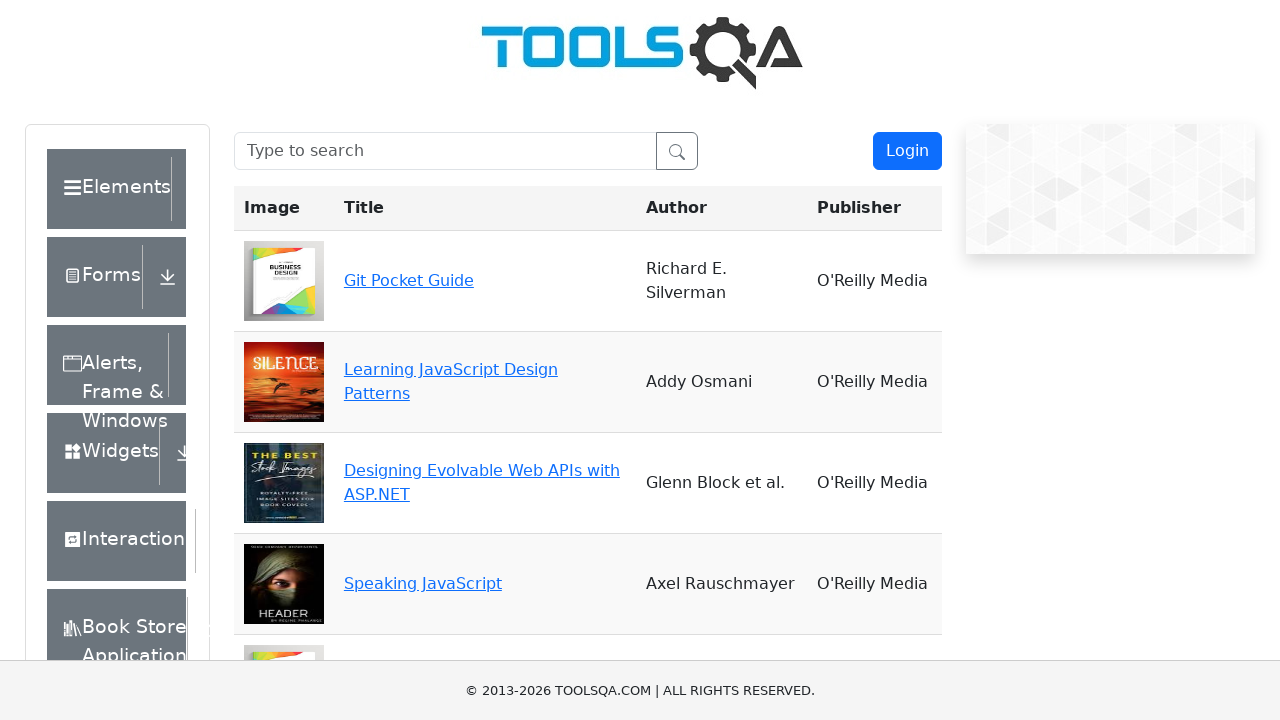

Filled search box with non-existent book title 'This Book Does Not Exist On This Website' on #searchBox
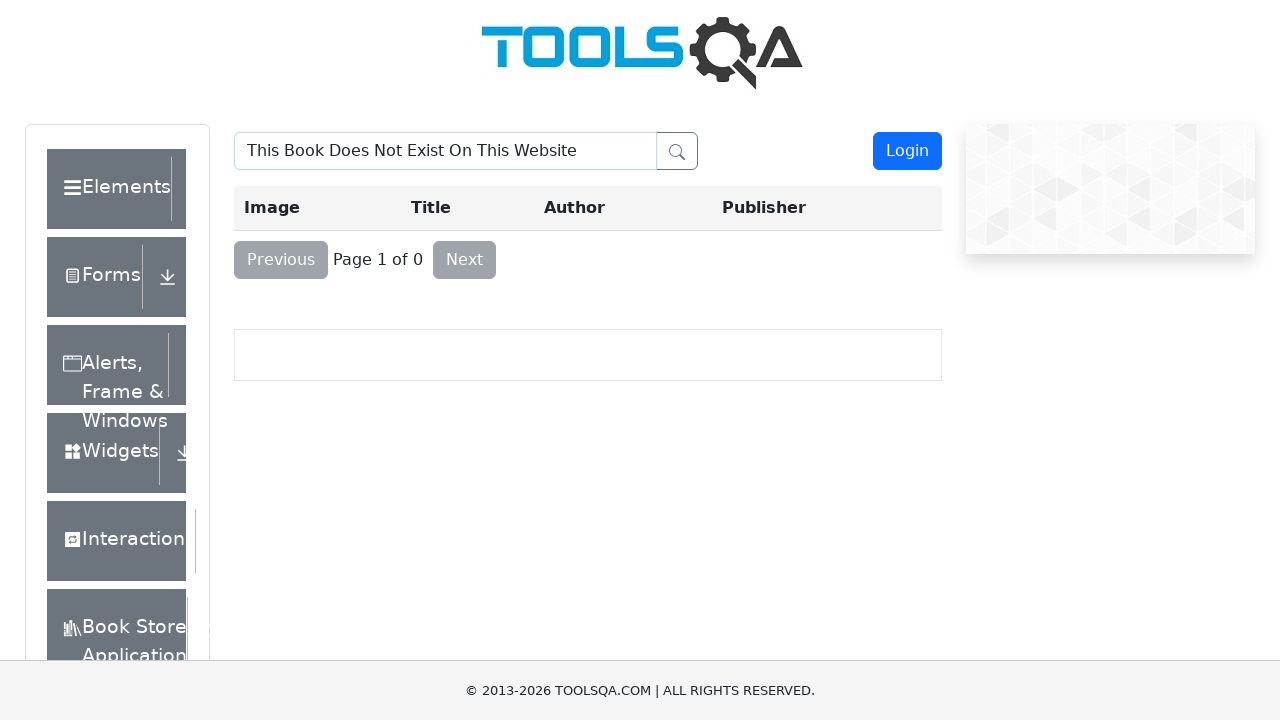

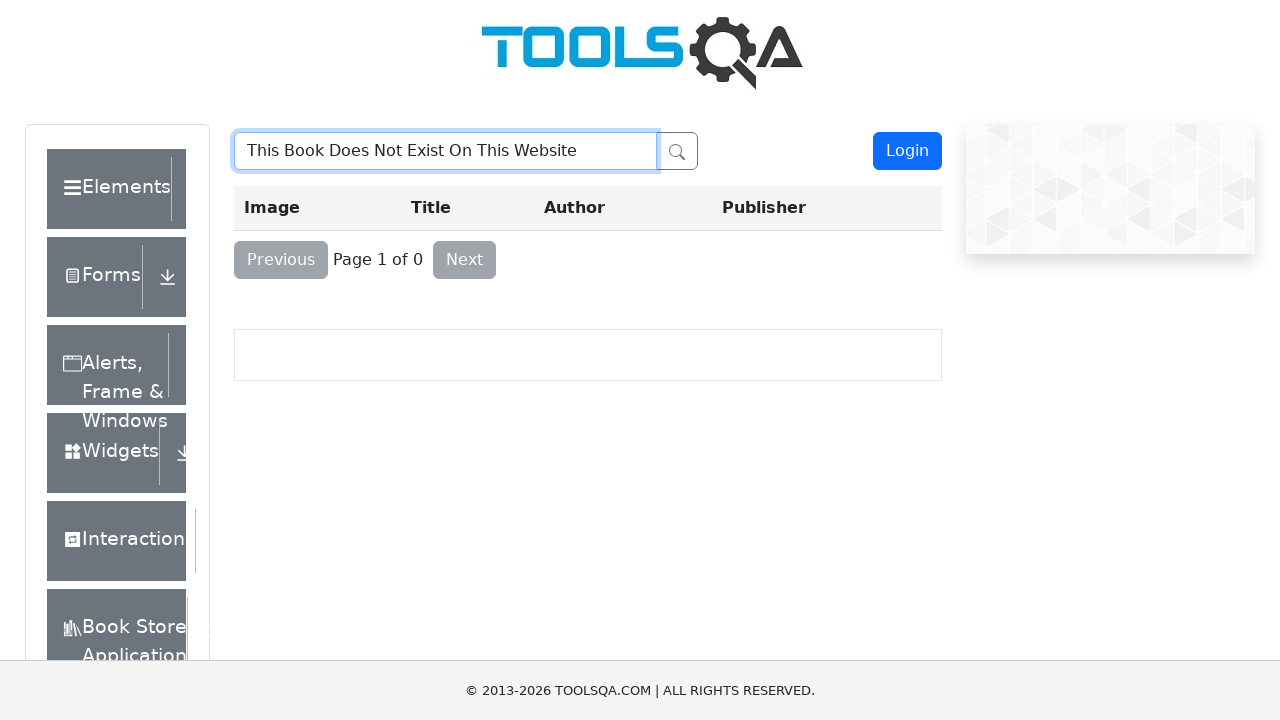